Tests handling of JavaScript prompt dialogs by clicking a button that triggers a prompt and entering text before accepting

Starting URL: https://www.selenium.dev/documentation/webdriver/interactions/alerts/

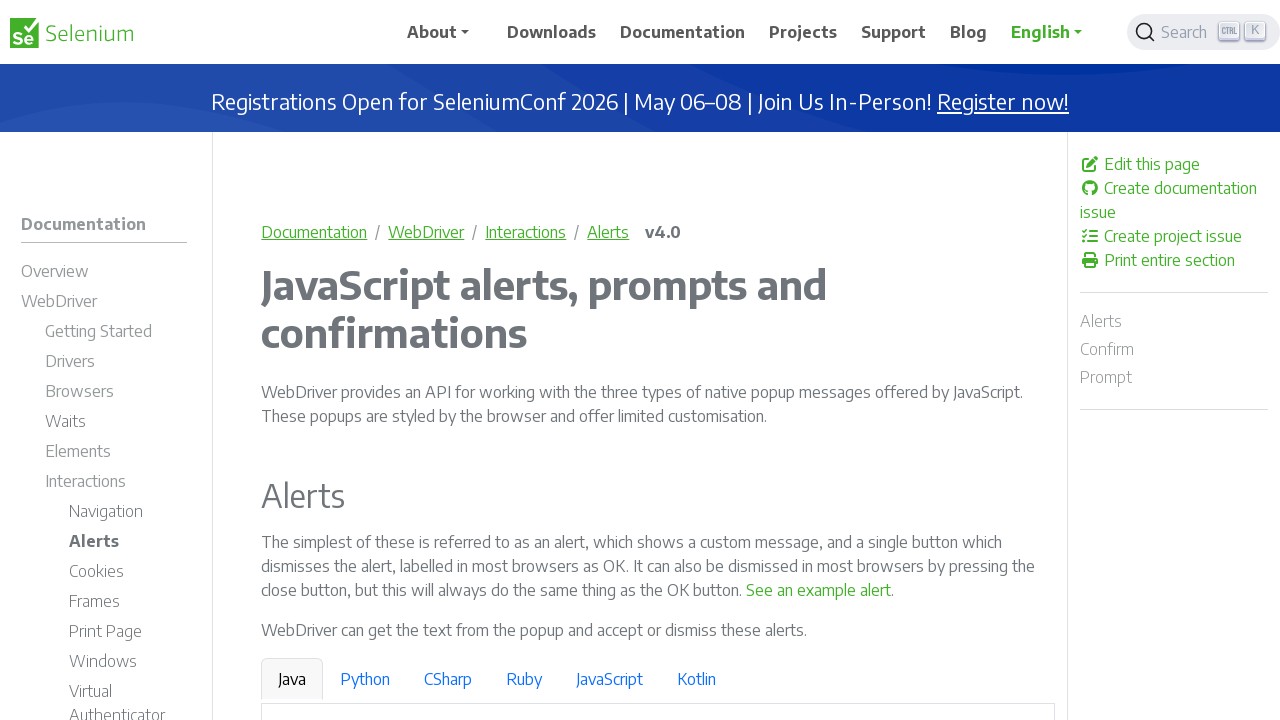

Set up dialog handler to accept prompt with text 'Yes, I am from Playwright'
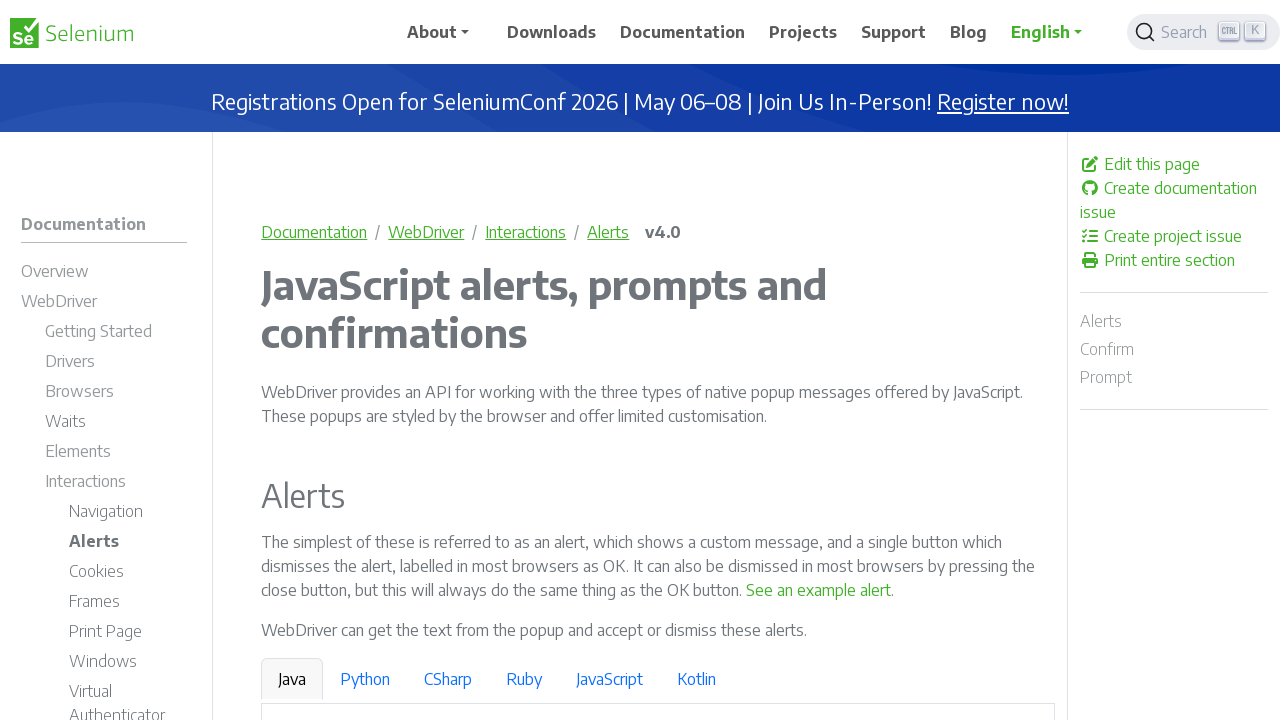

Clicked button to trigger prompt dialog at (627, 360) on internal:text="See a sample prompt"s
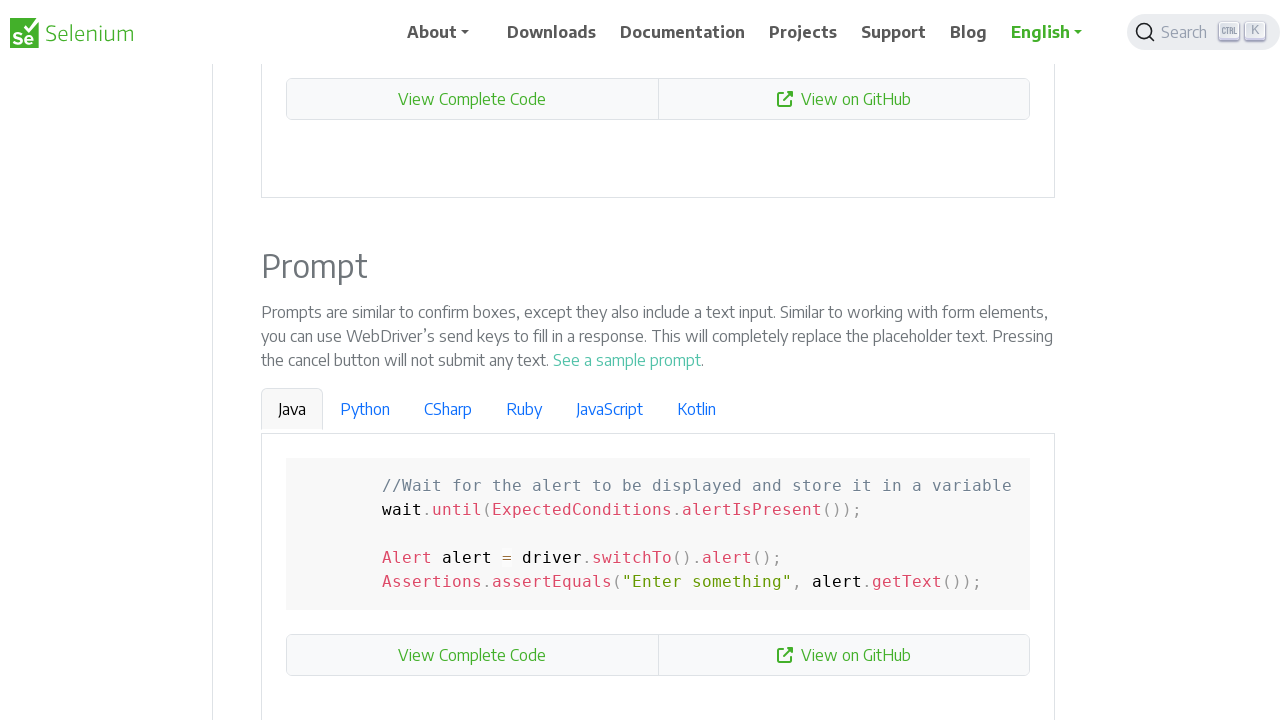

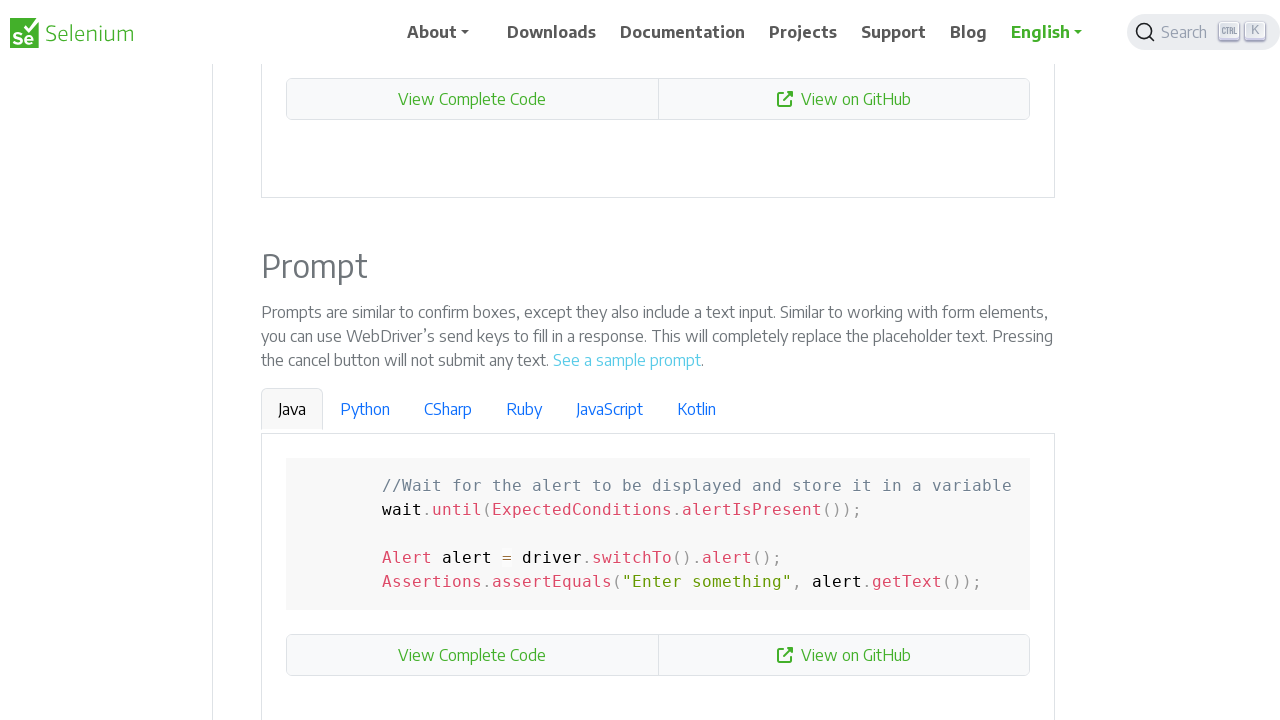